Tests explicit wait with visibility and presence conditions by clicking Start and waiting for loading to complete before verifying Hello World text

Starting URL: http://the-internet.herokuapp.com/dynamic_loading/2

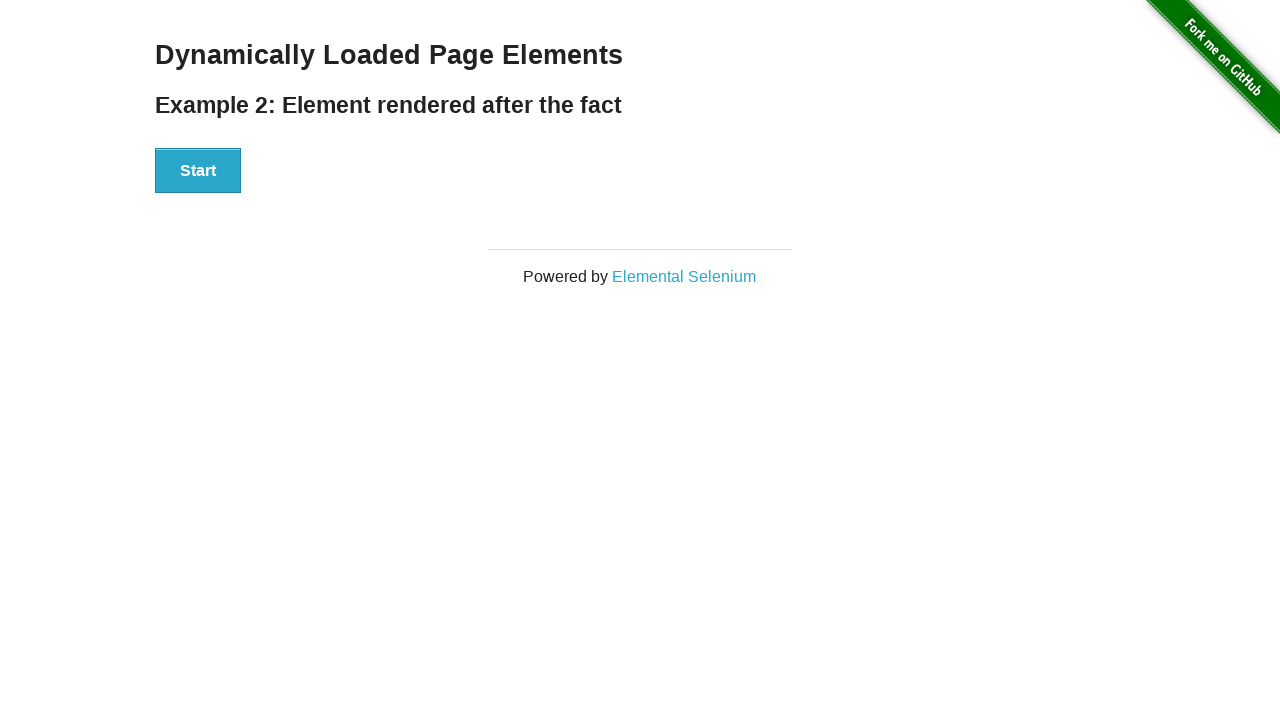

Start button became visible
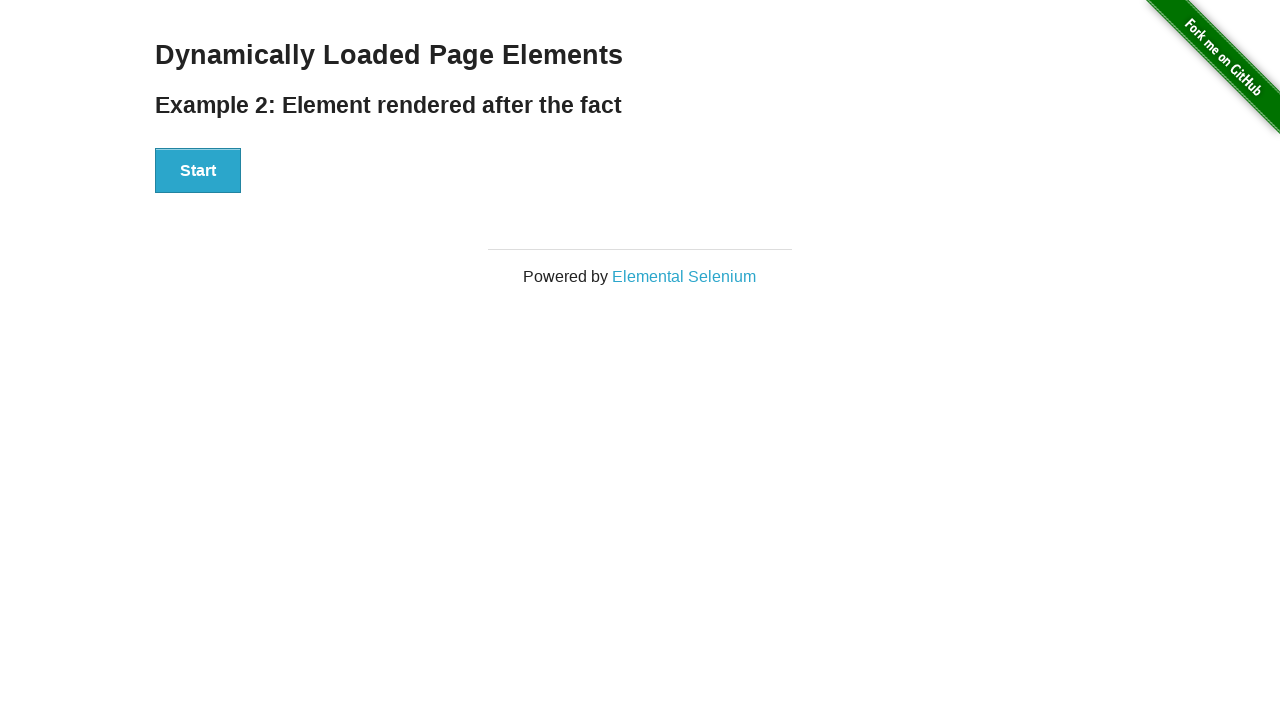

Clicked Start button at (198, 171) on xpath=//button[text()='Start']
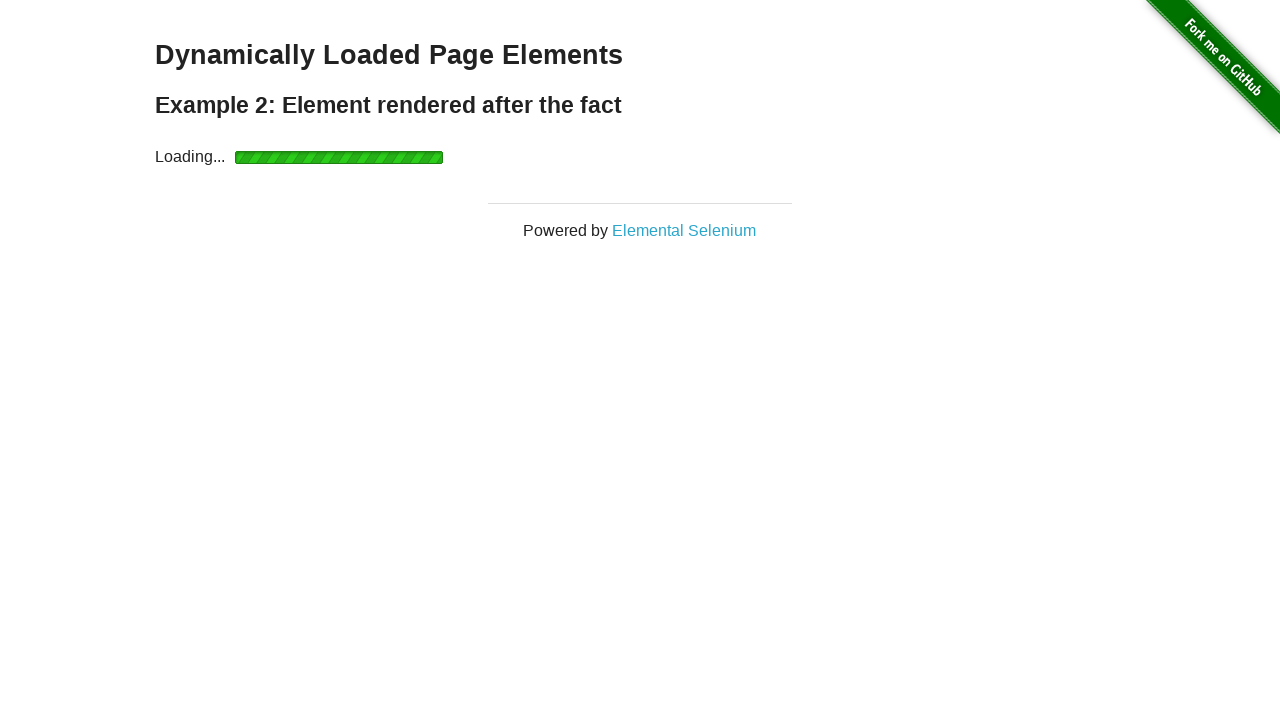

Loading indicator appeared
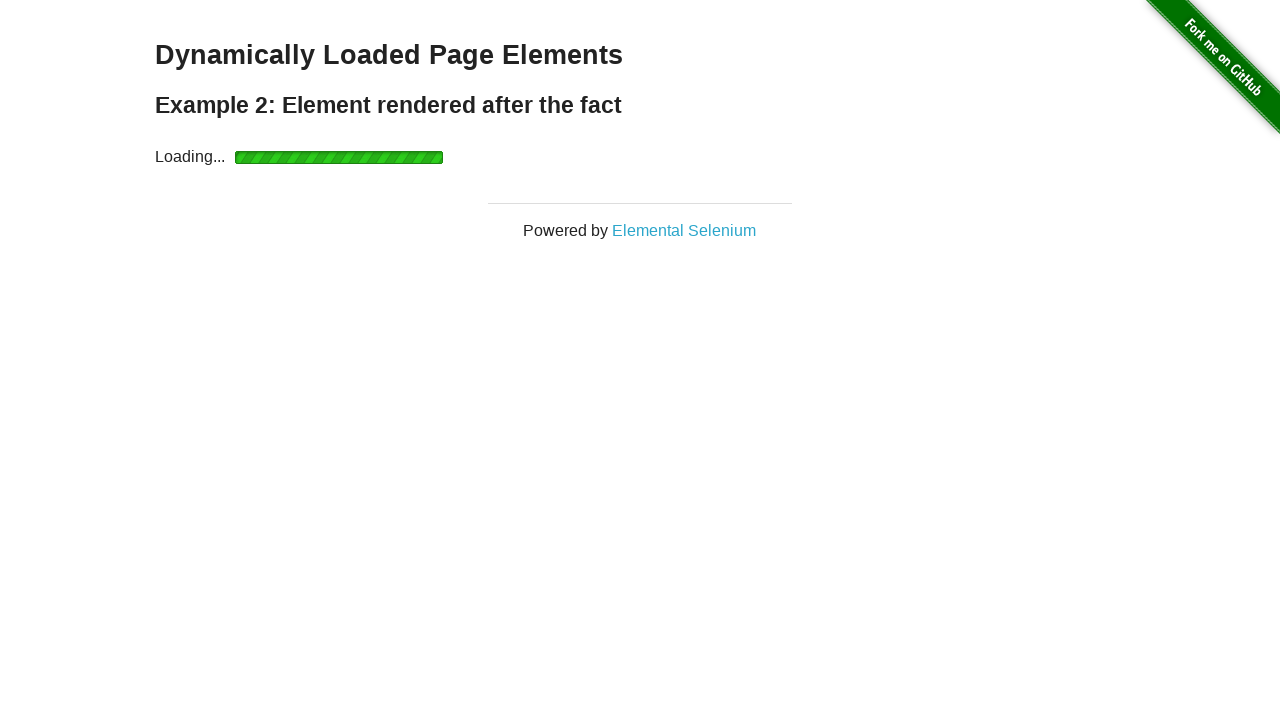

Loading indicator disappeared
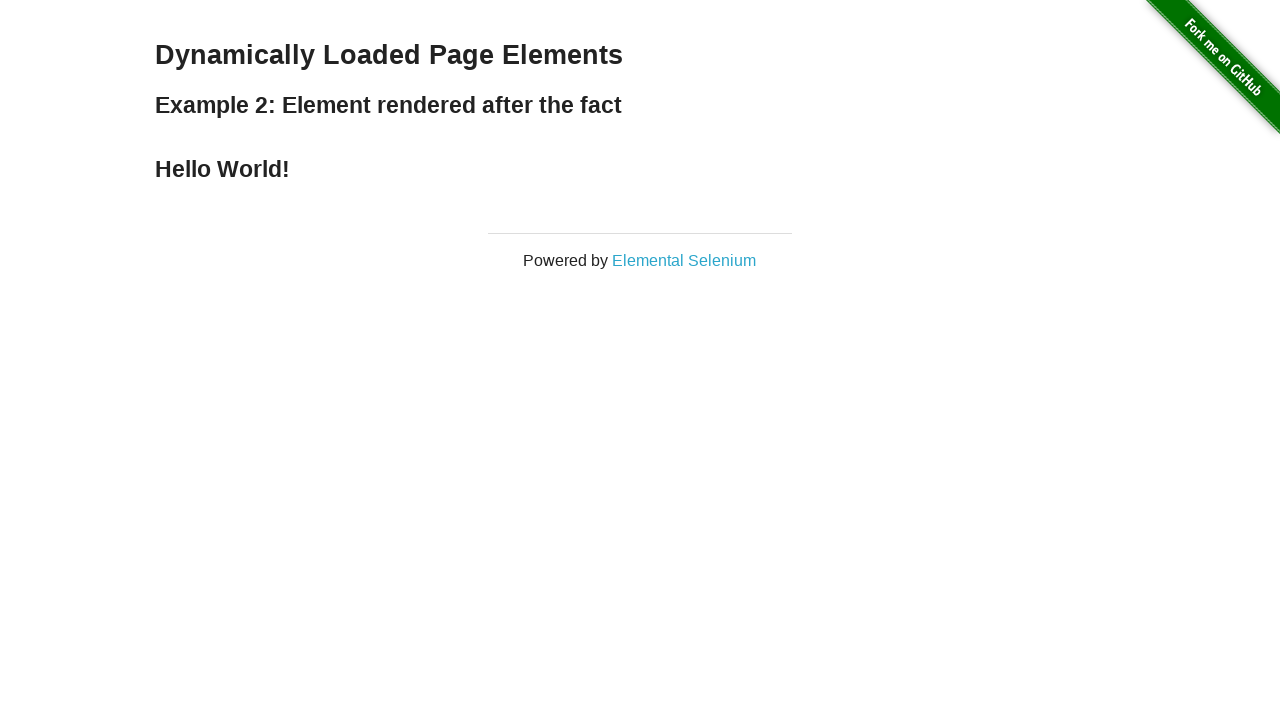

Hello World! text verified as visible
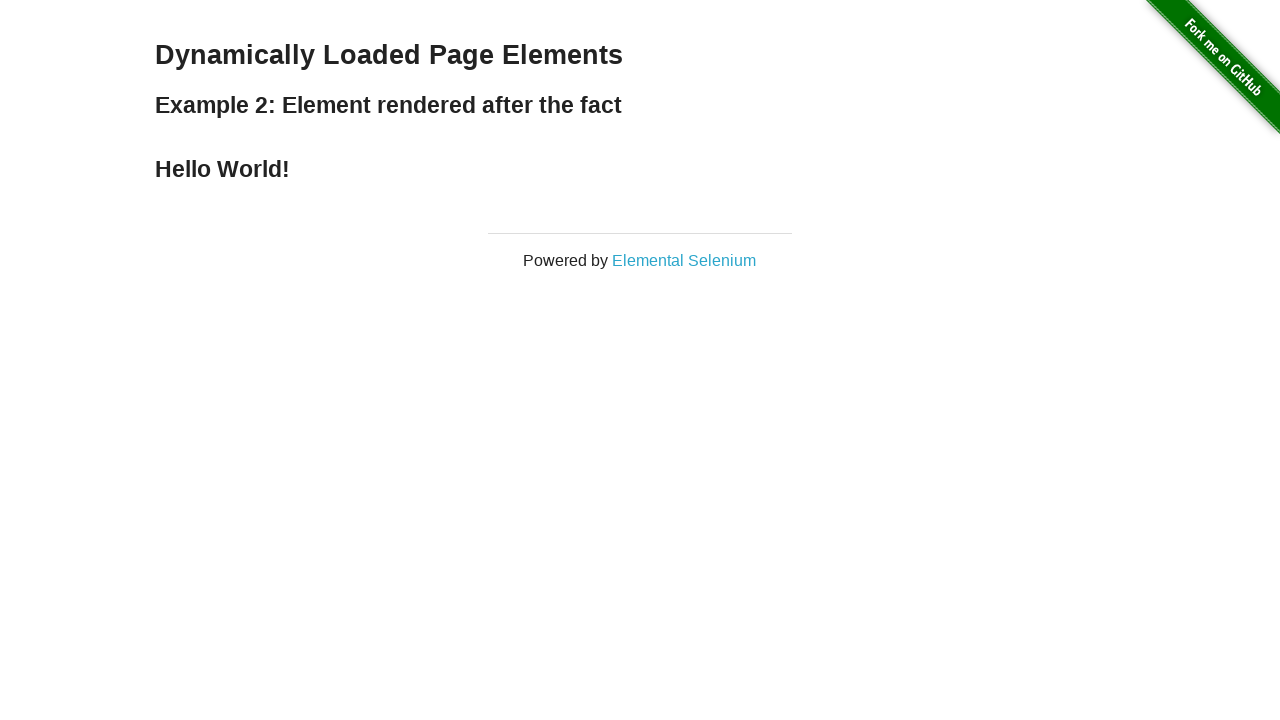

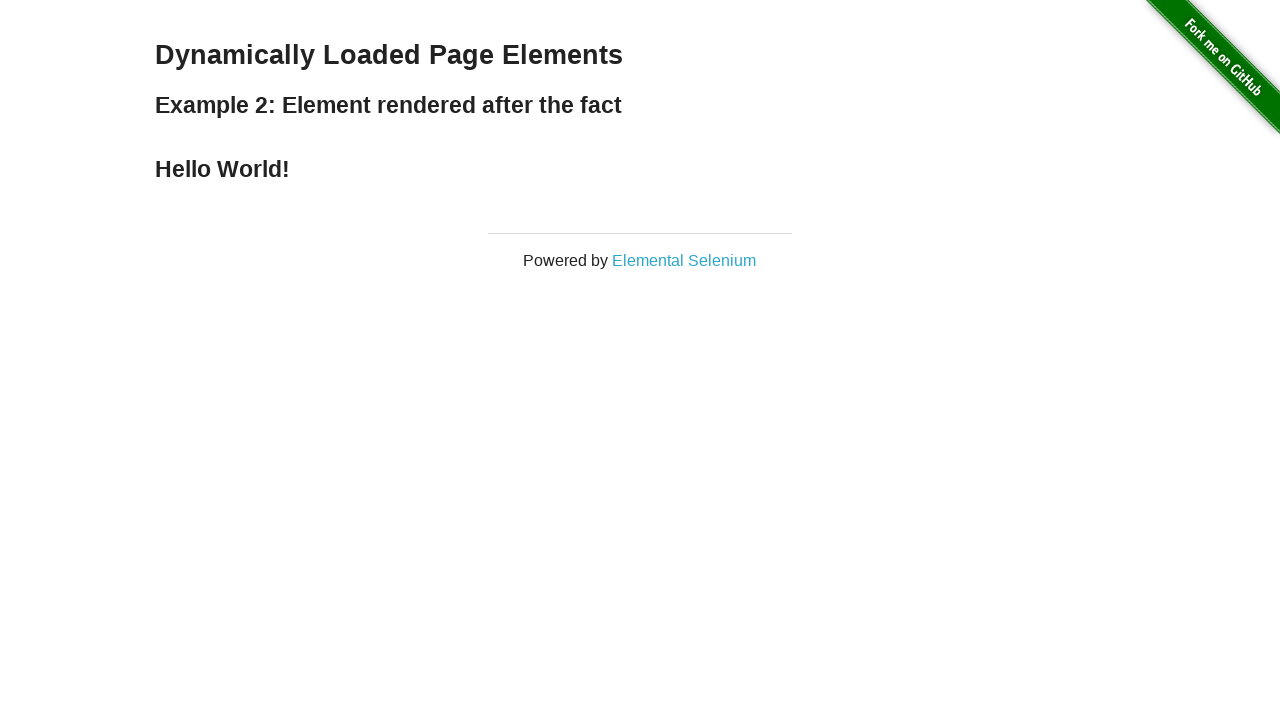